Tests drag and drop functionality on jQuery UI demo page by dragging an element and dropping it onto a target area

Starting URL: http://jqueryui.com/droppable/

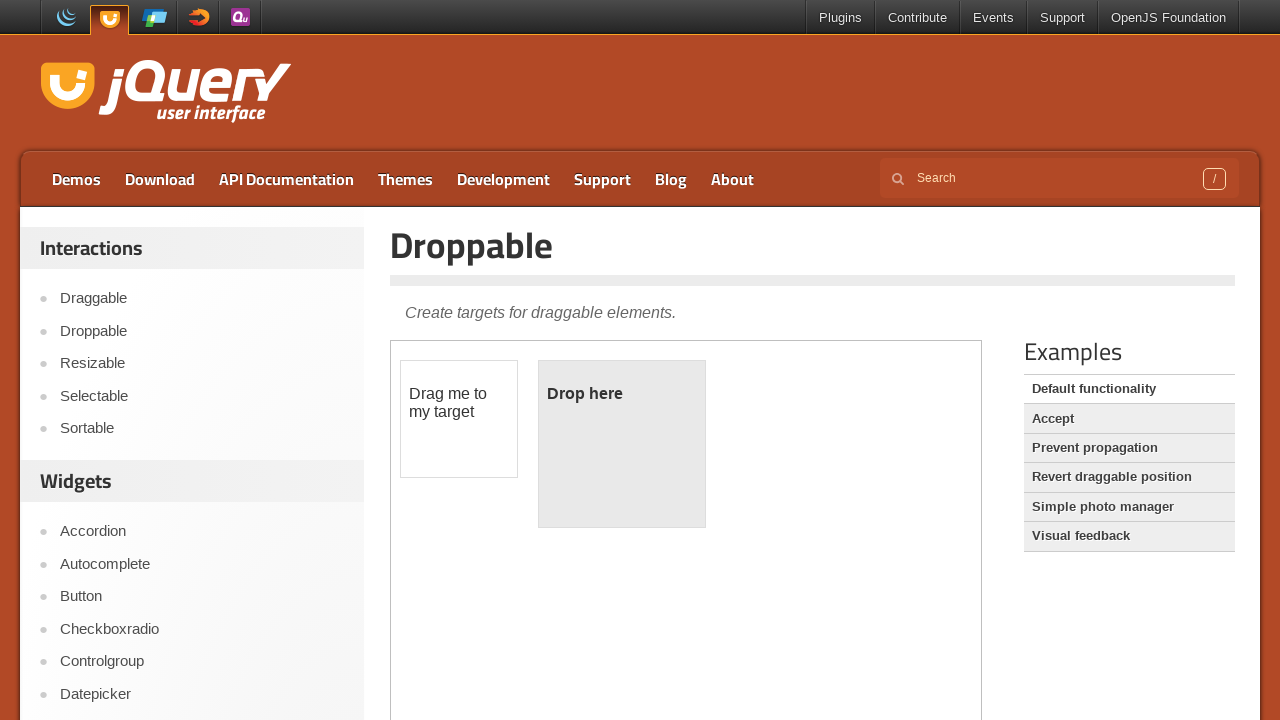

Navigated to jQuery UI droppable demo page
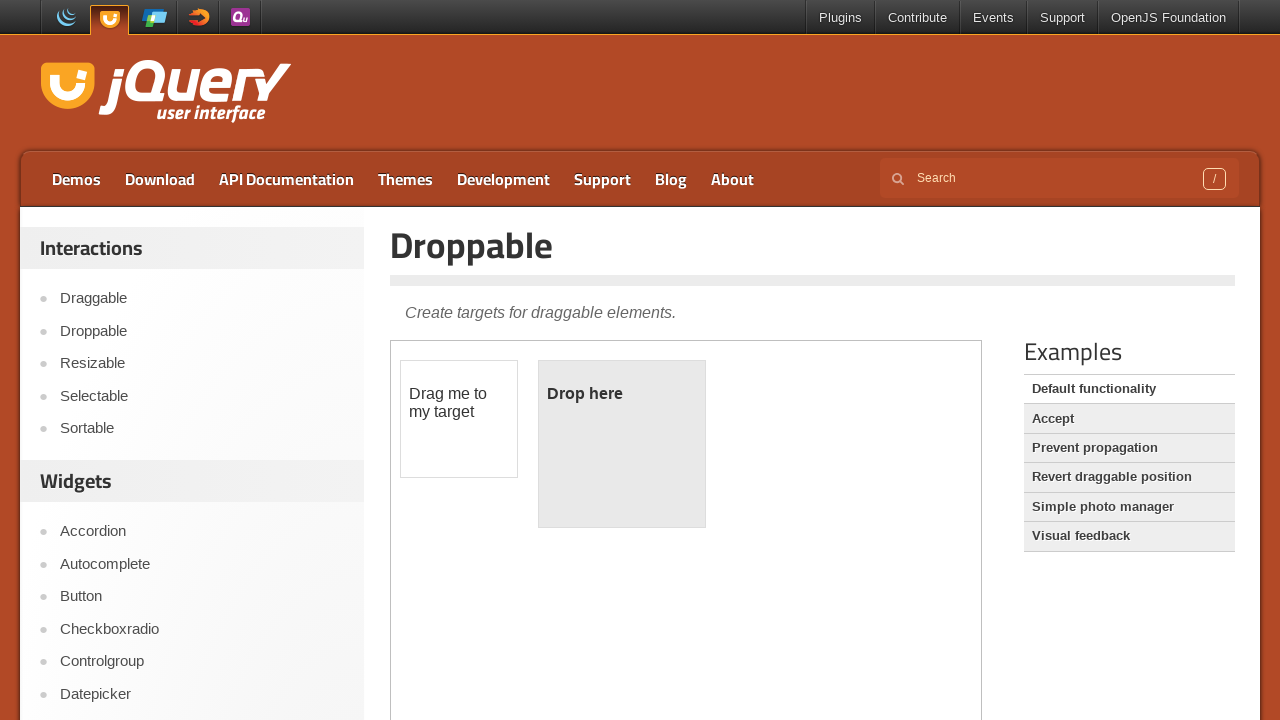

Dragged draggable element and dropped it onto droppable target at (622, 444)
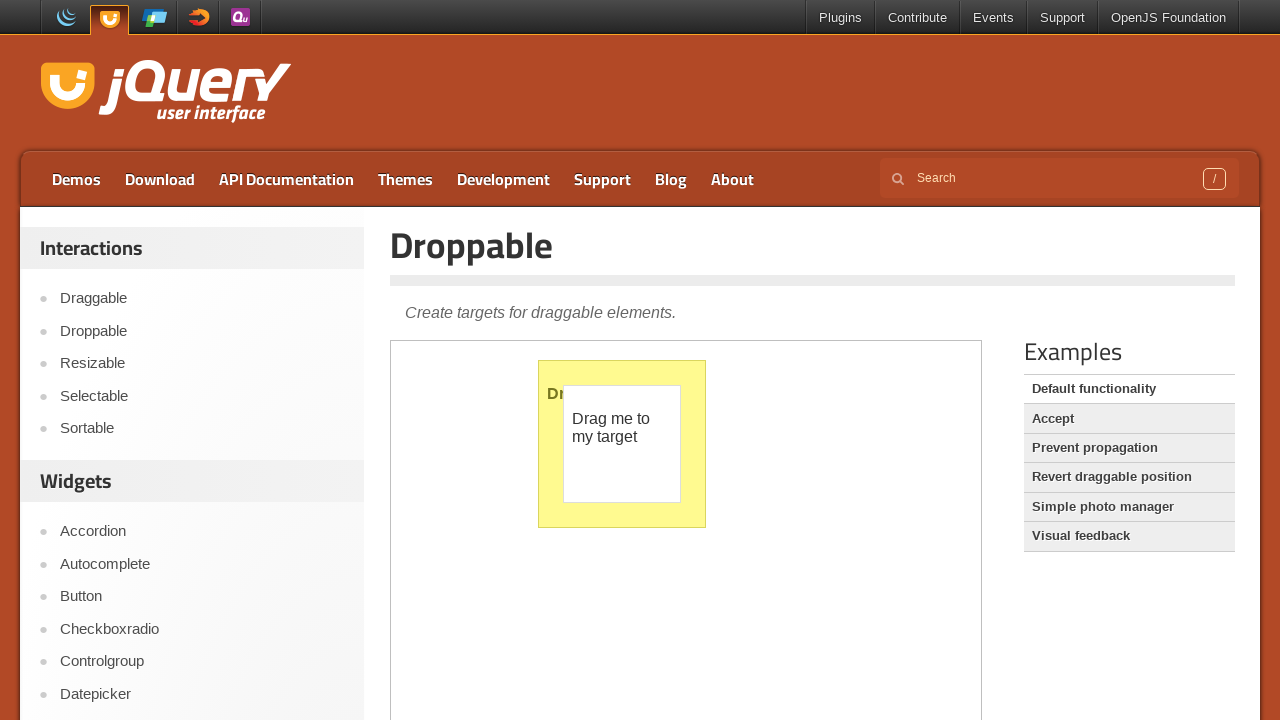

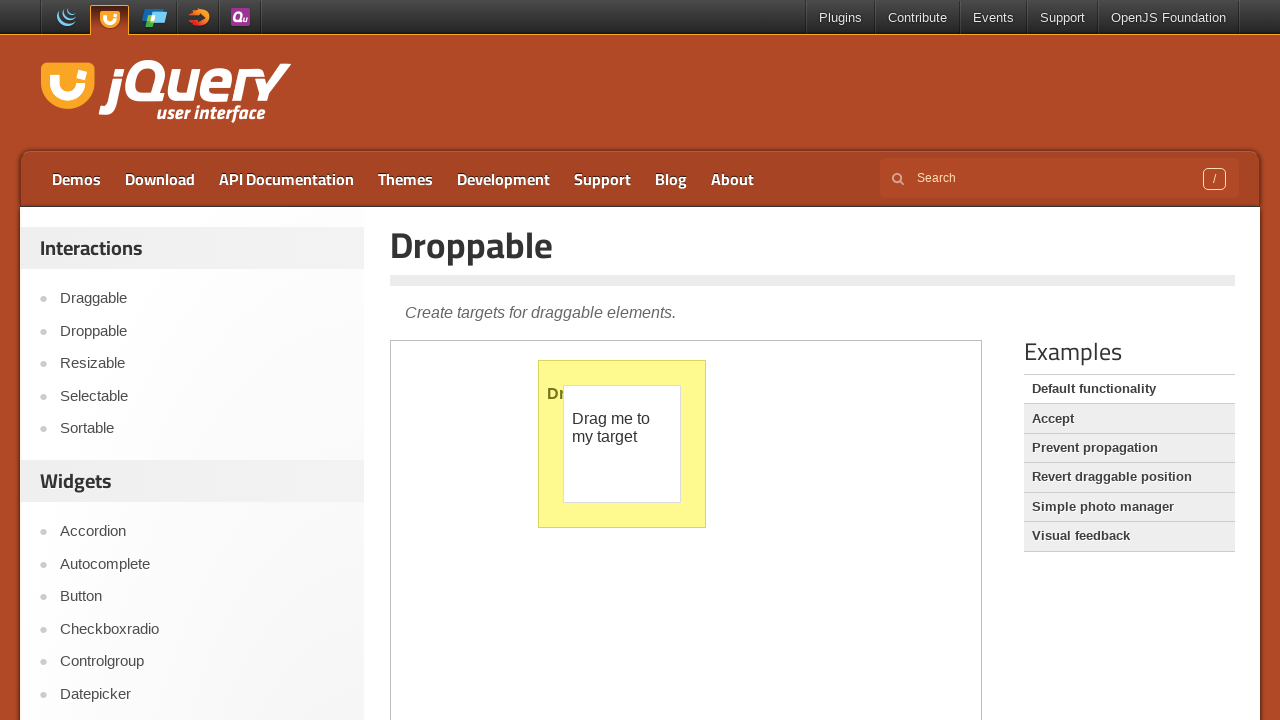